Tests the word counter website by entering a phrase and checking the result display

Starting URL: https://wordcounter.net/

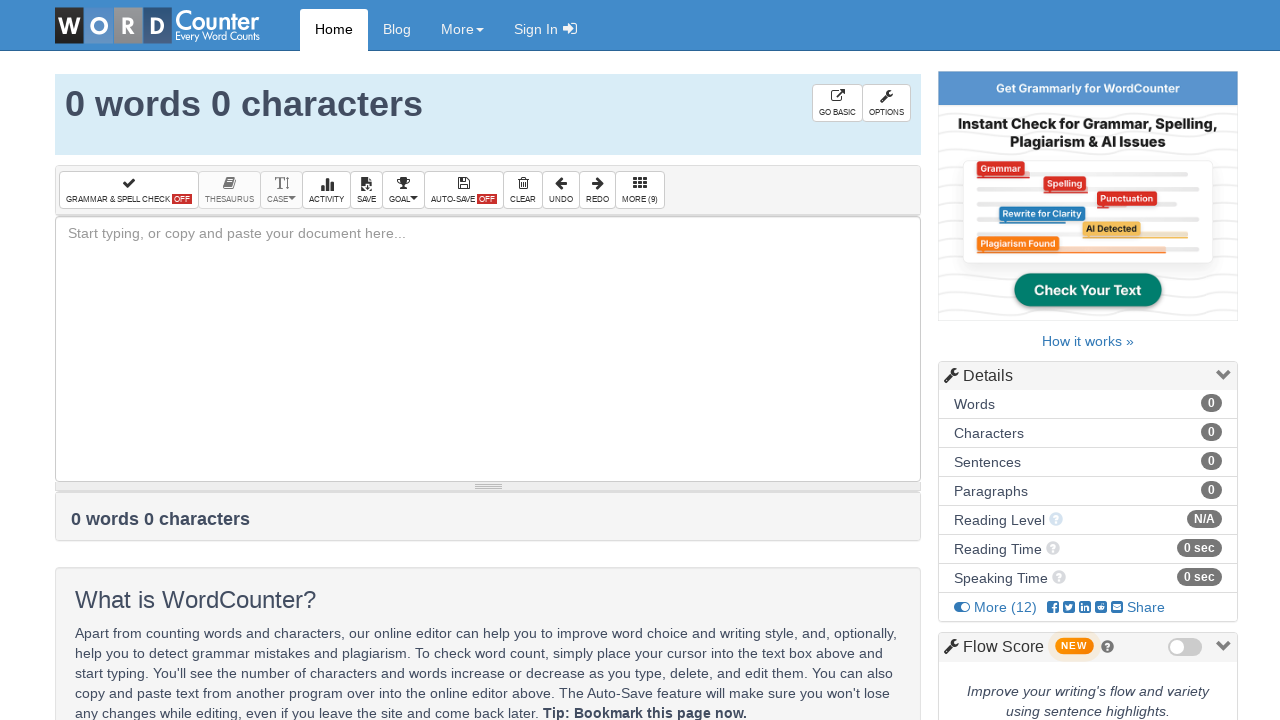

Clicked on the textarea element at (488, 349) on textarea
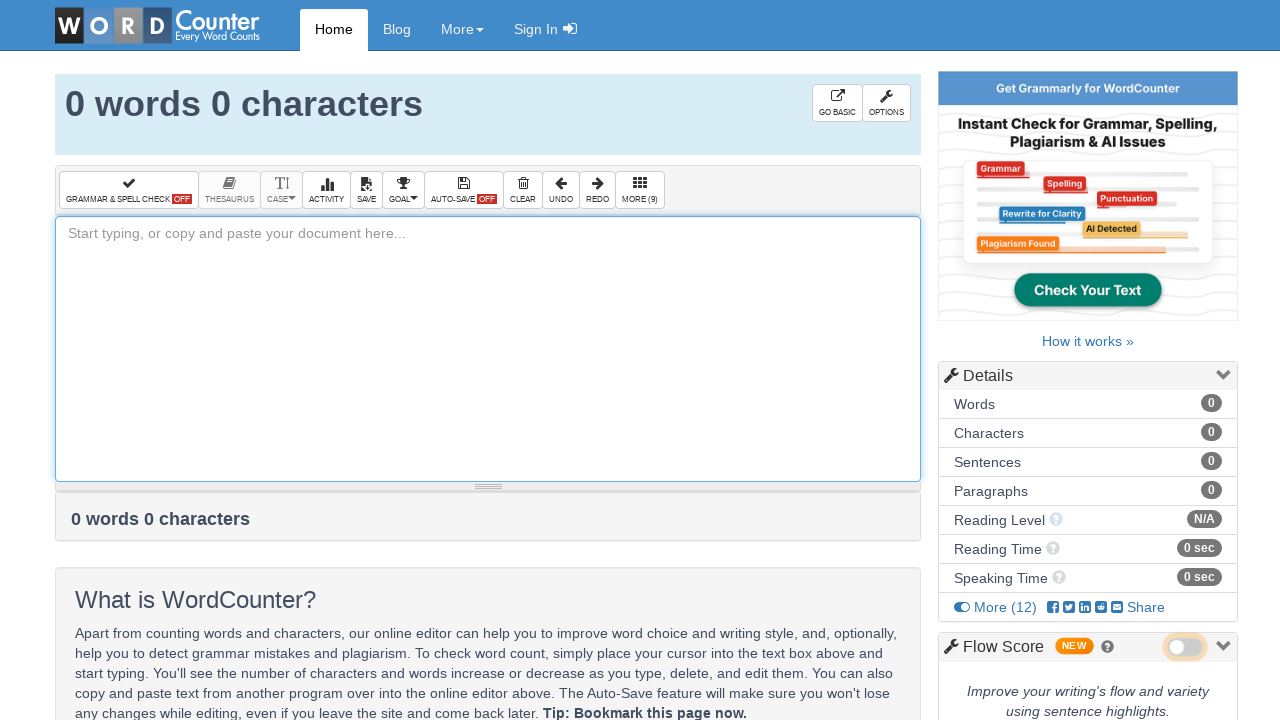

Filled textarea with test phrase on textarea
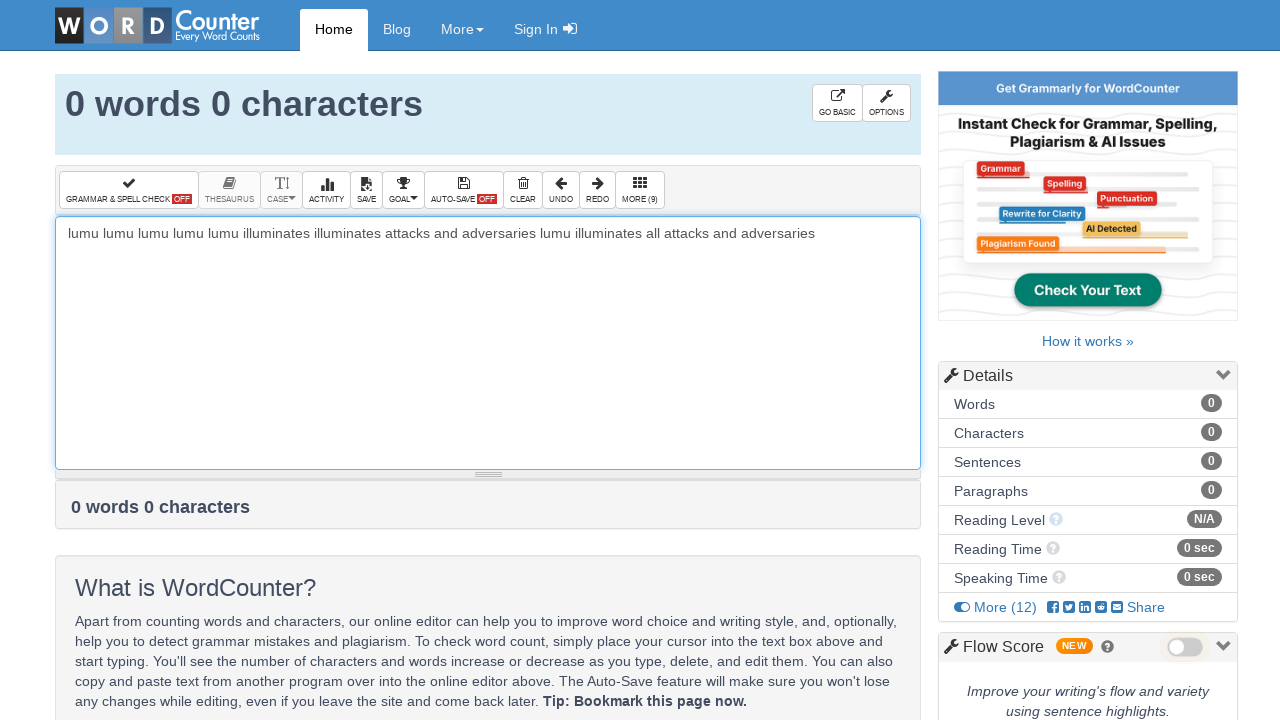

Waited 2000ms for page to process the text
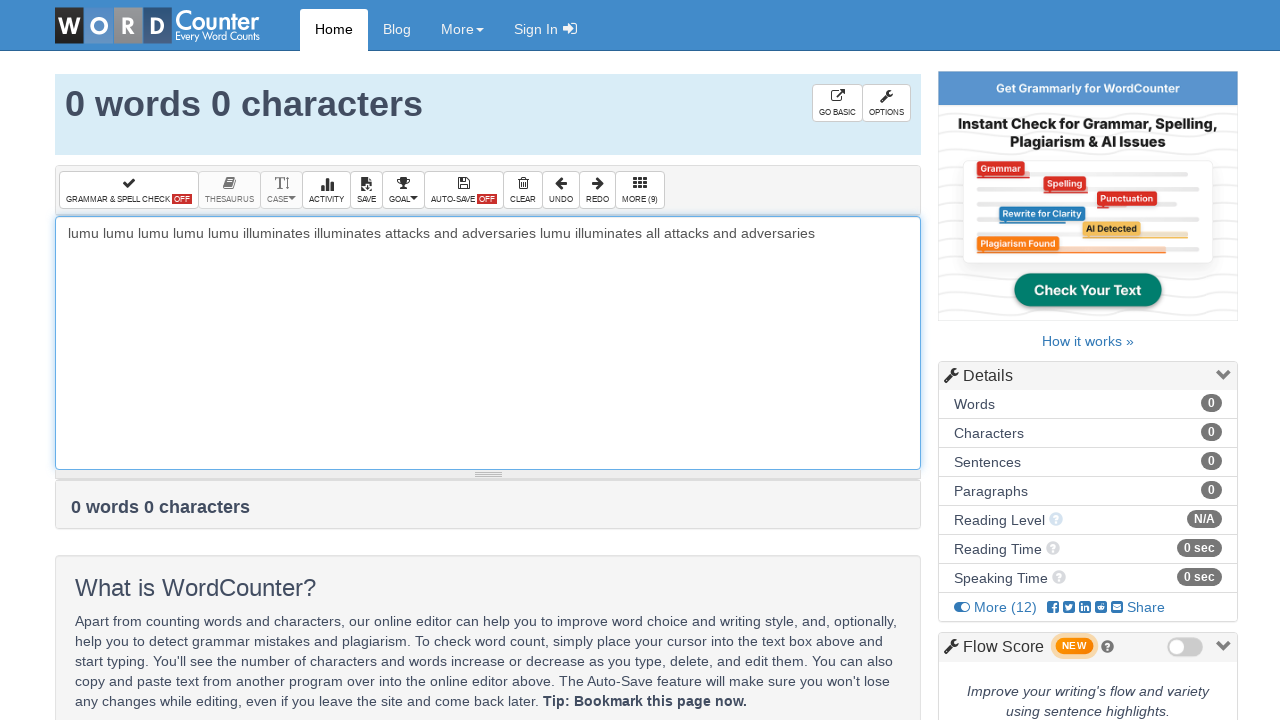

Result element in editor container became visible
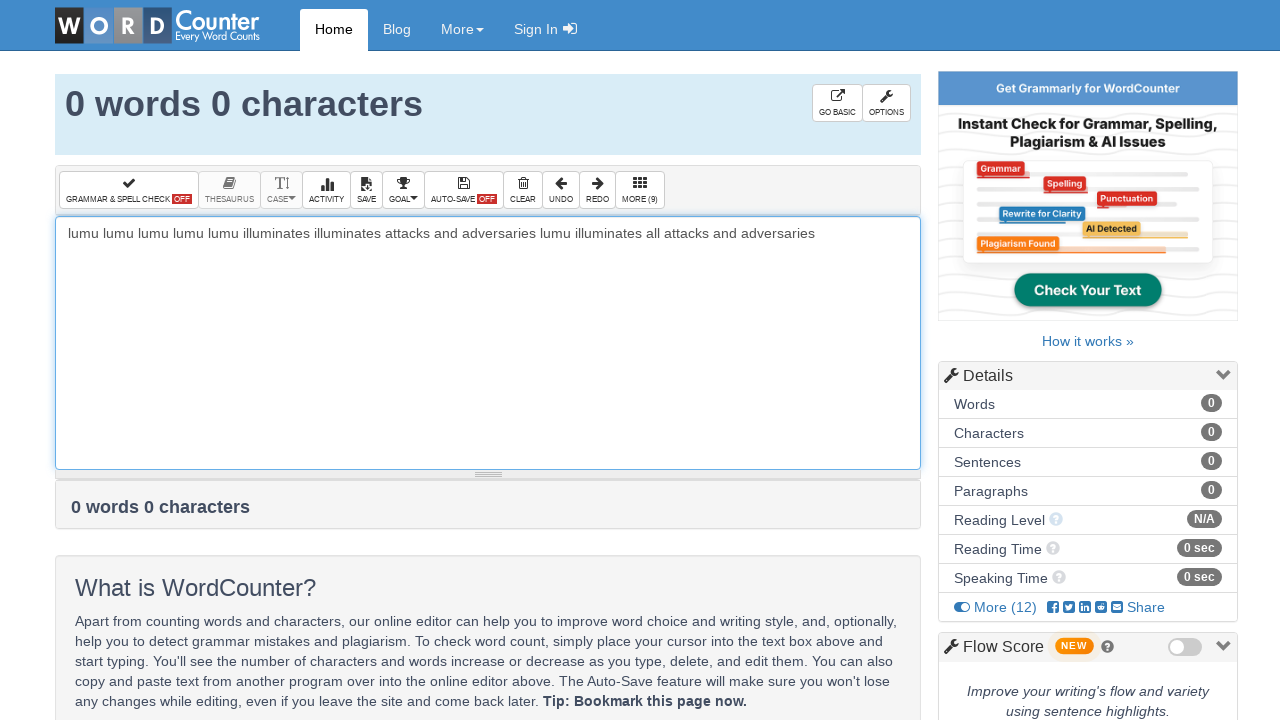

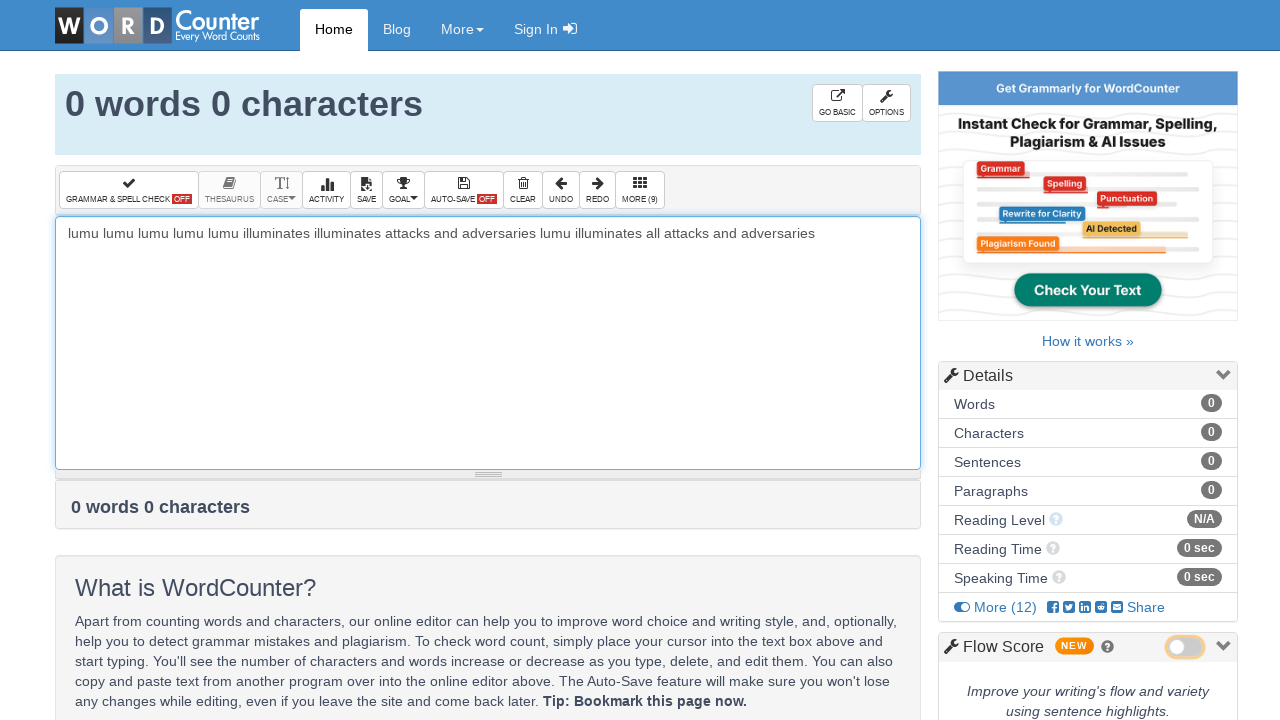